Tests mouse hover functionality by scrolling to an element and performing a hover action over a button

Starting URL: https://rahulshettyacademy.com/AutomationPractice/

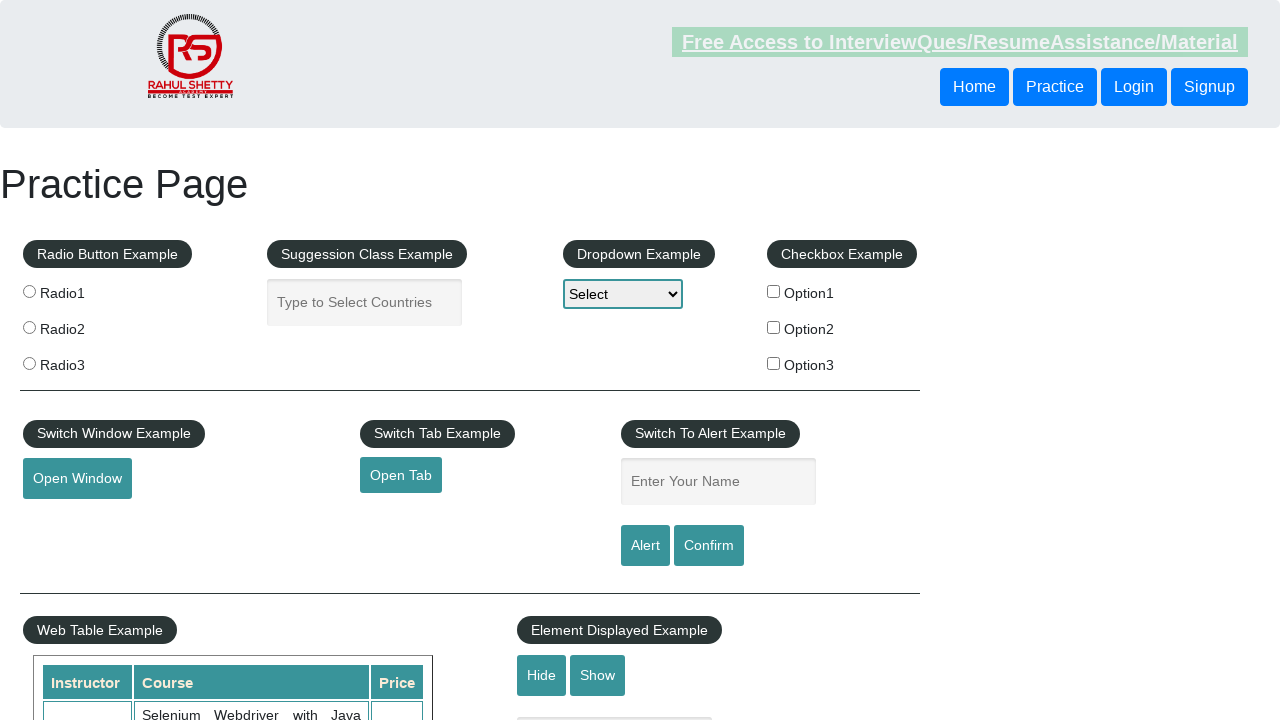

Scrolled down 1000px to reveal mouse hover button area
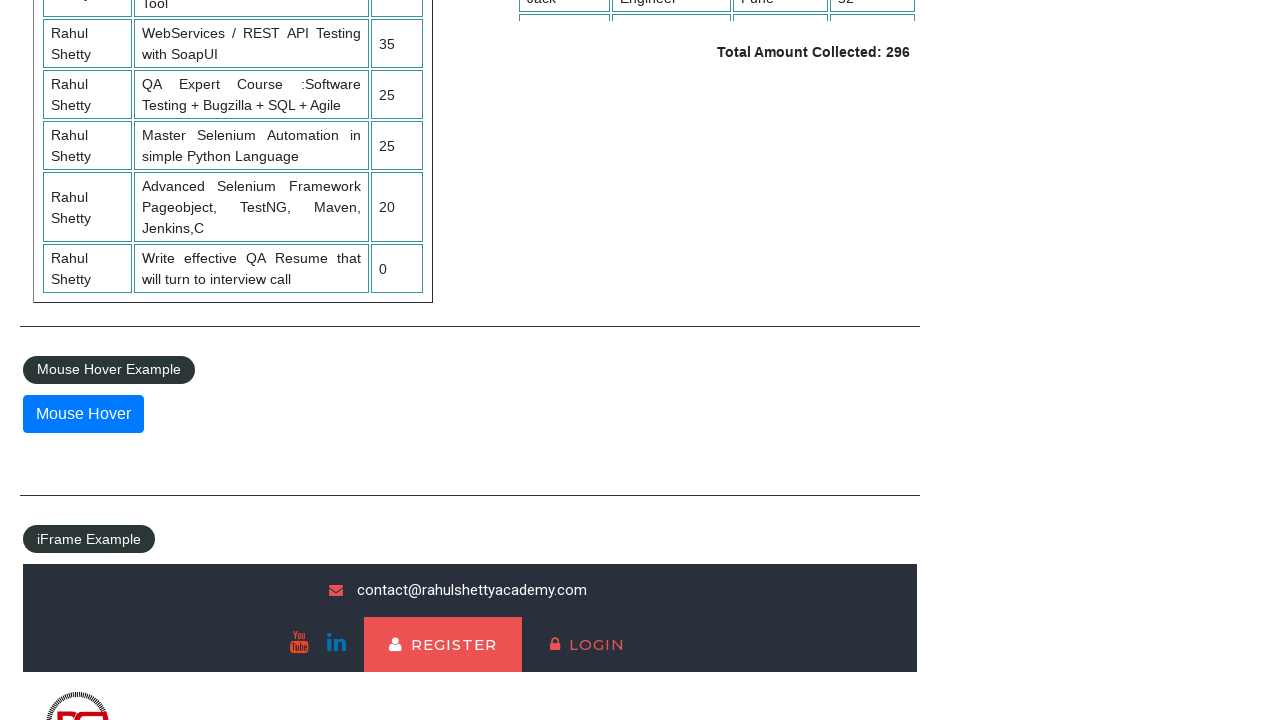

Performed mouse hover action over the mouse hover button at (83, 414) on #mousehover
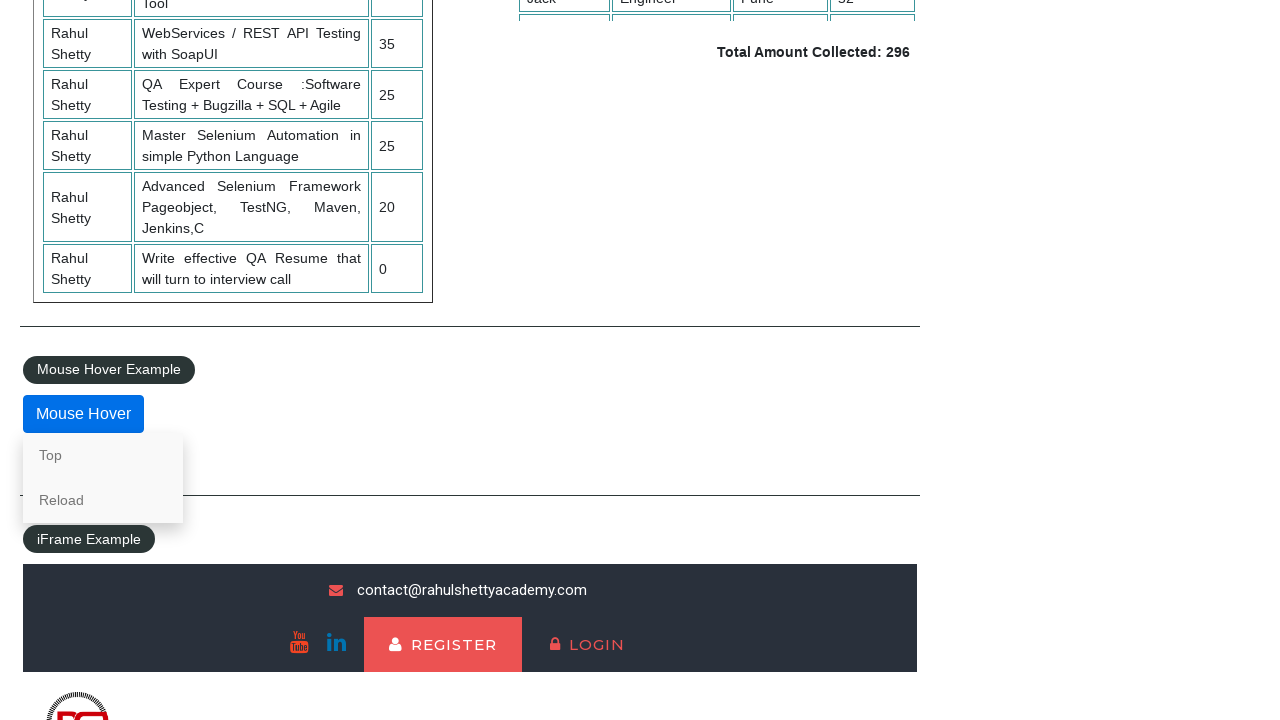

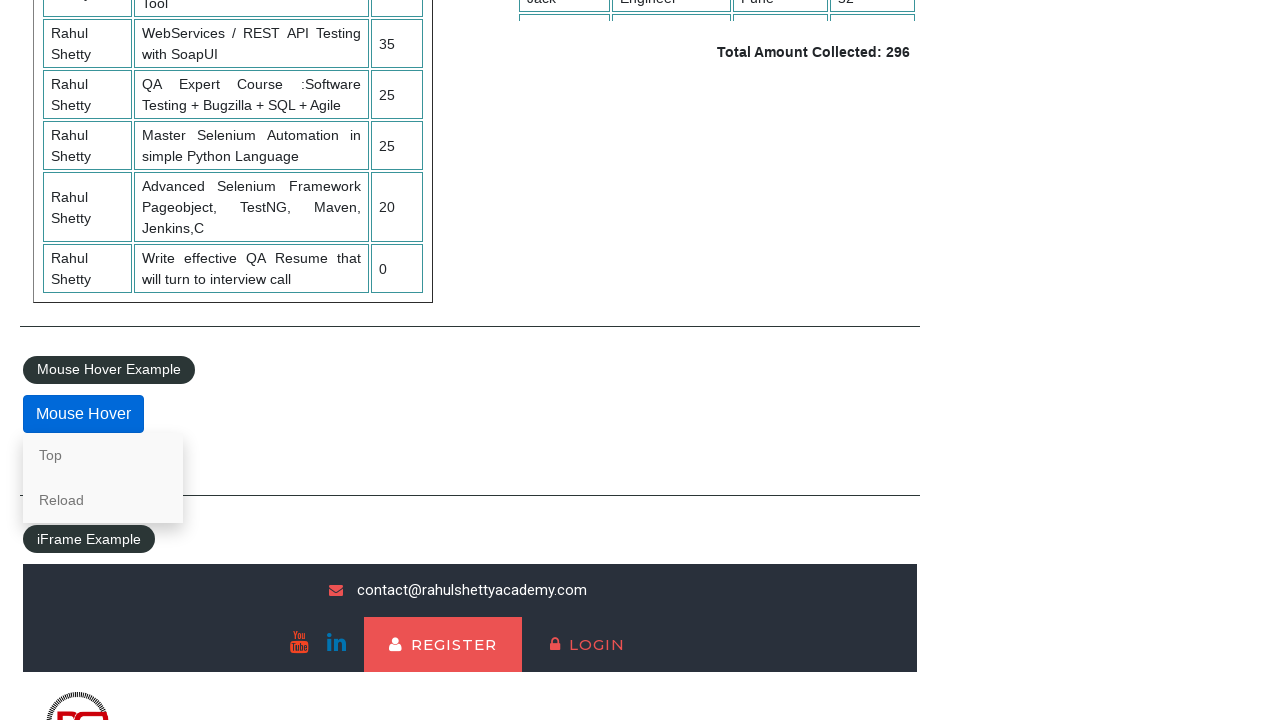